Tests dropdown select menu by navigating to web form and verifying the default selected option

Starting URL: https://bonigarcia.dev/selenium-webdriver-java/

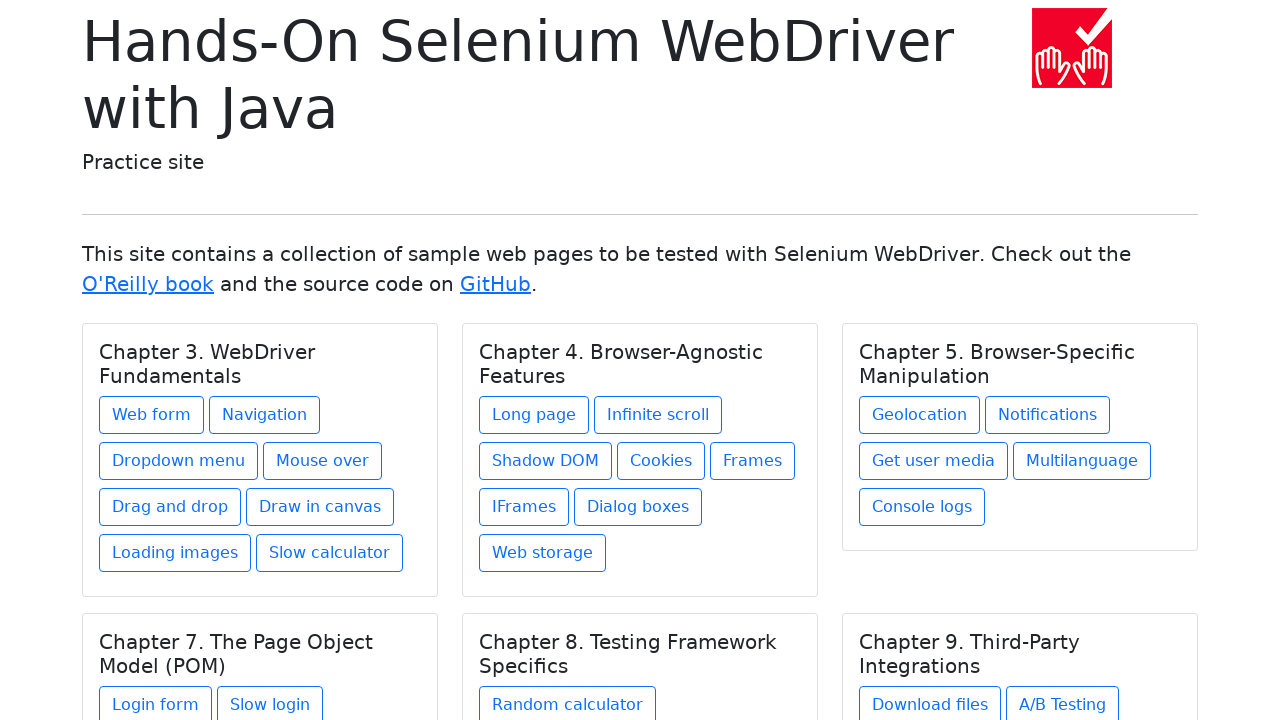

Clicked on Web form link at (152, 415) on text=Web form
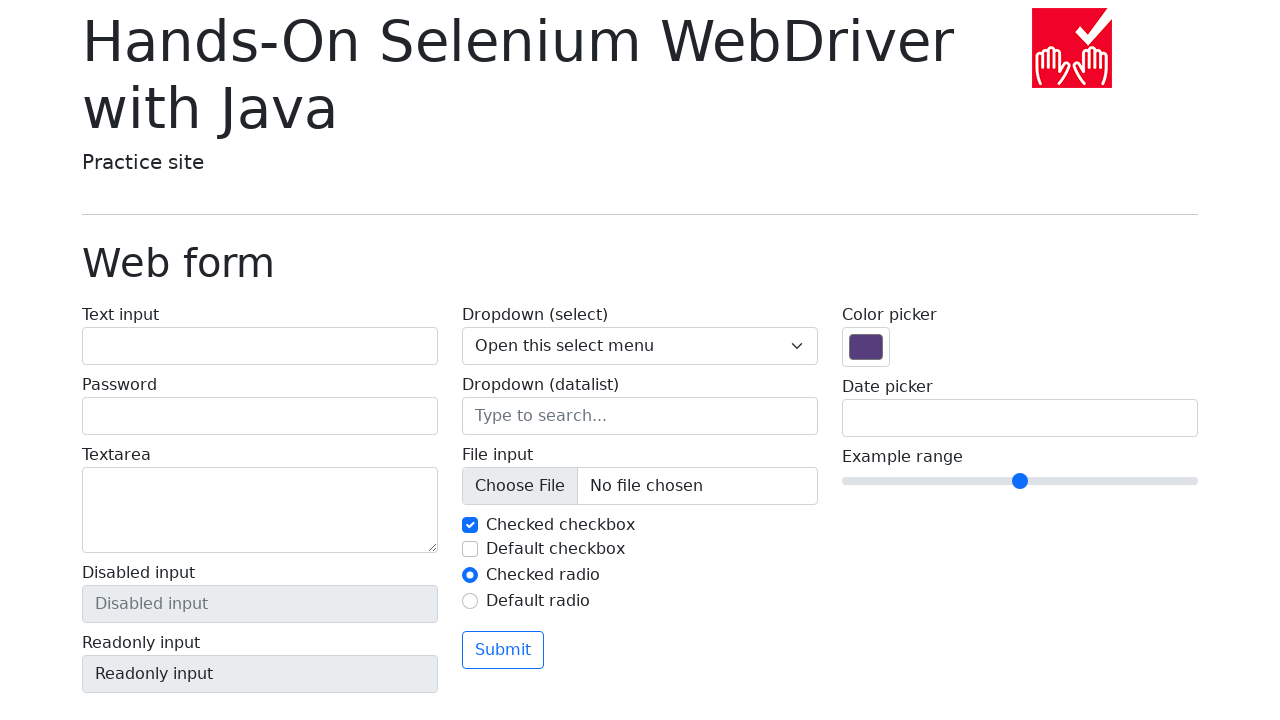

Located dropdown select menu element
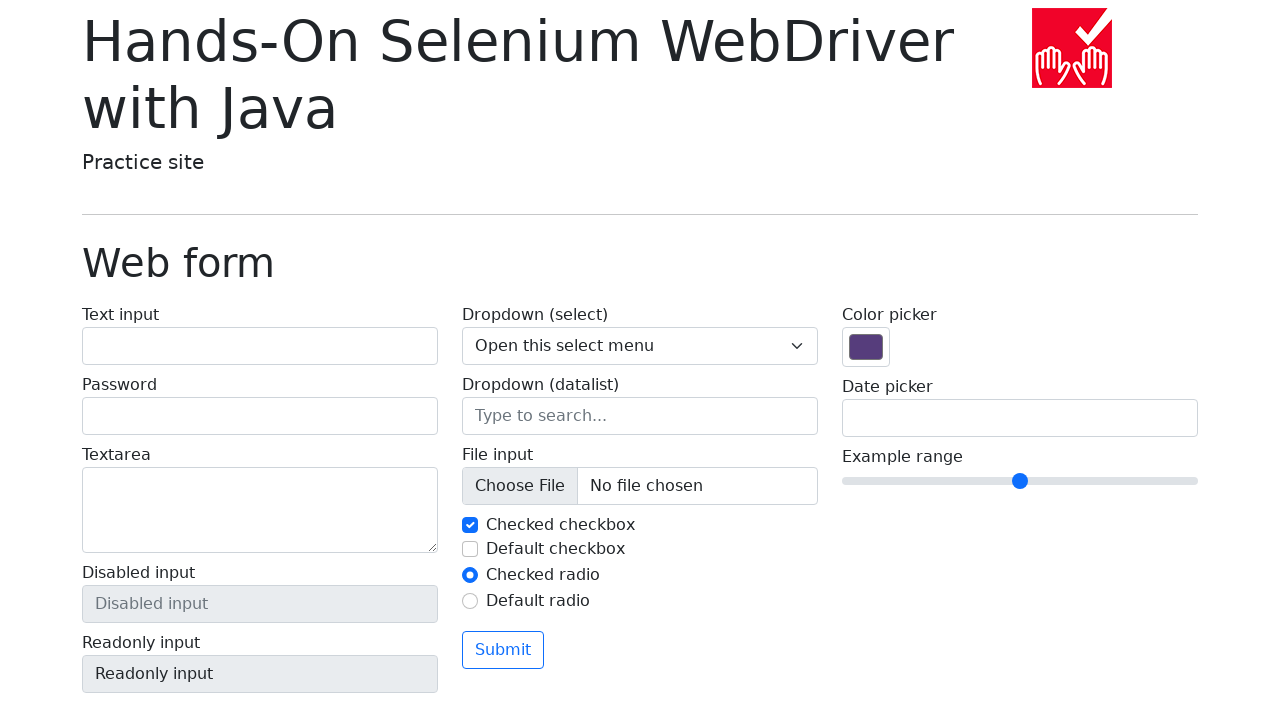

Retrieved text from selected option
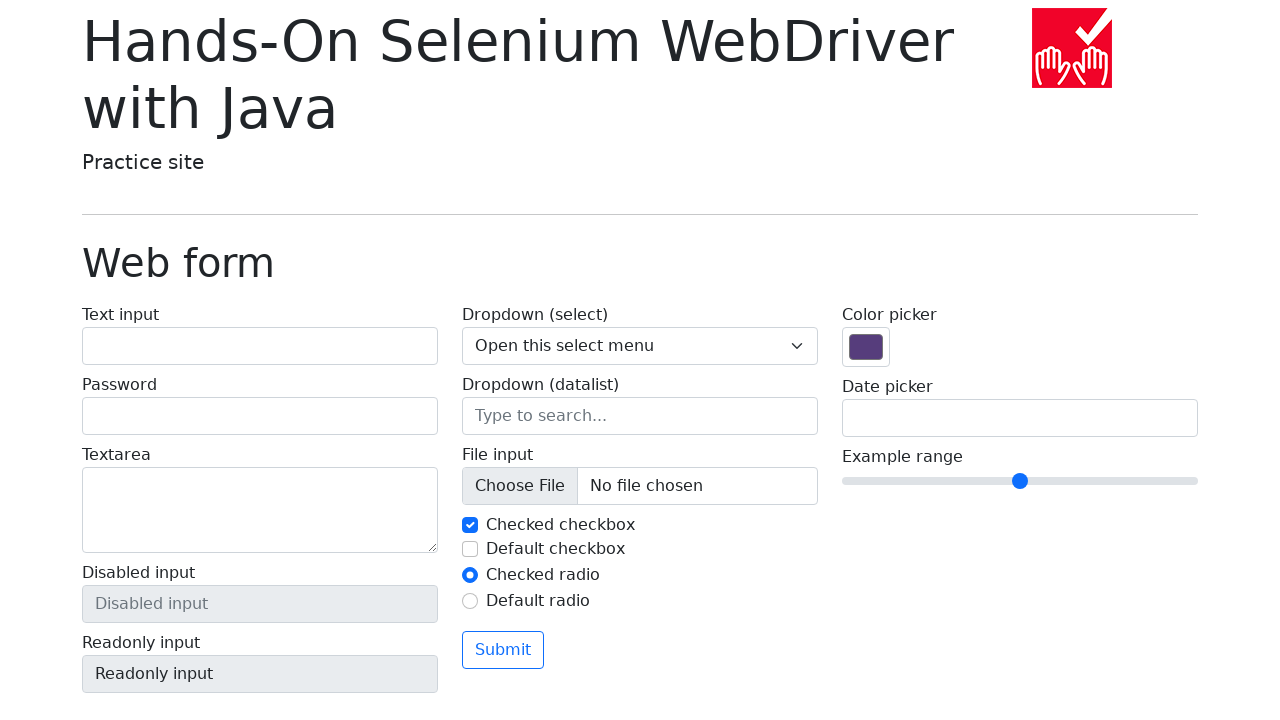

Verified default selected option text is 'Open this select menu'
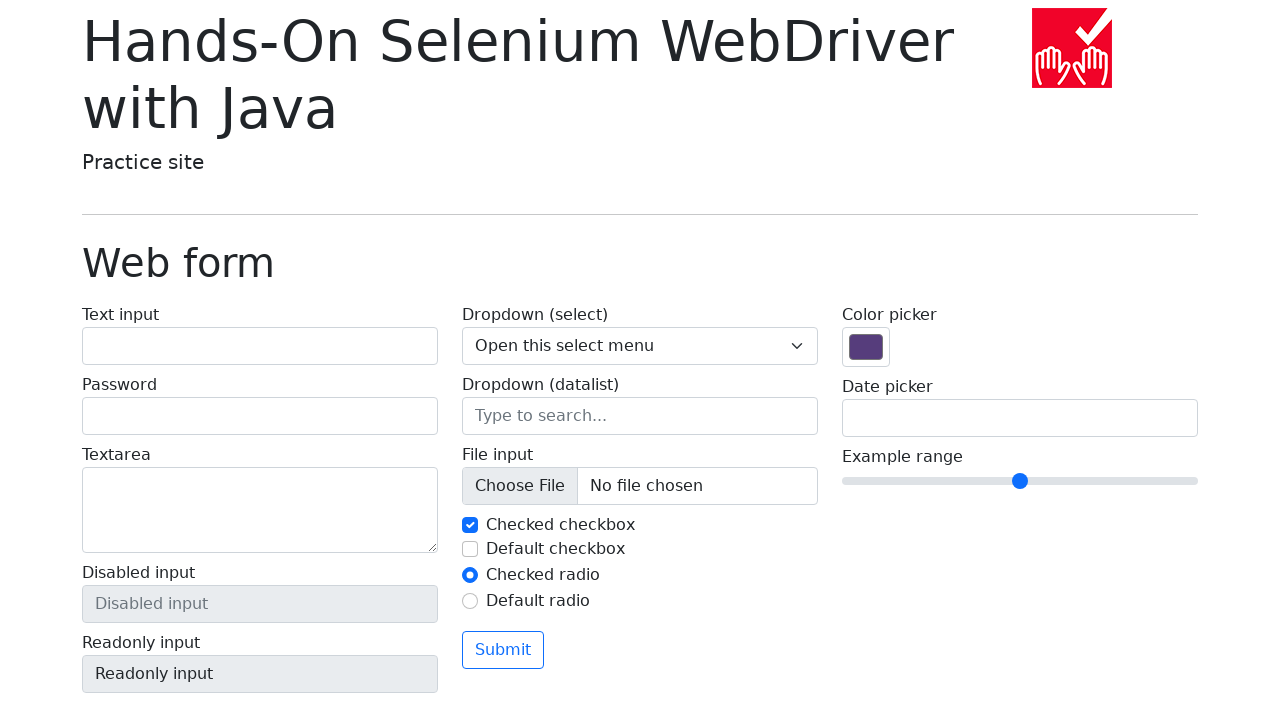

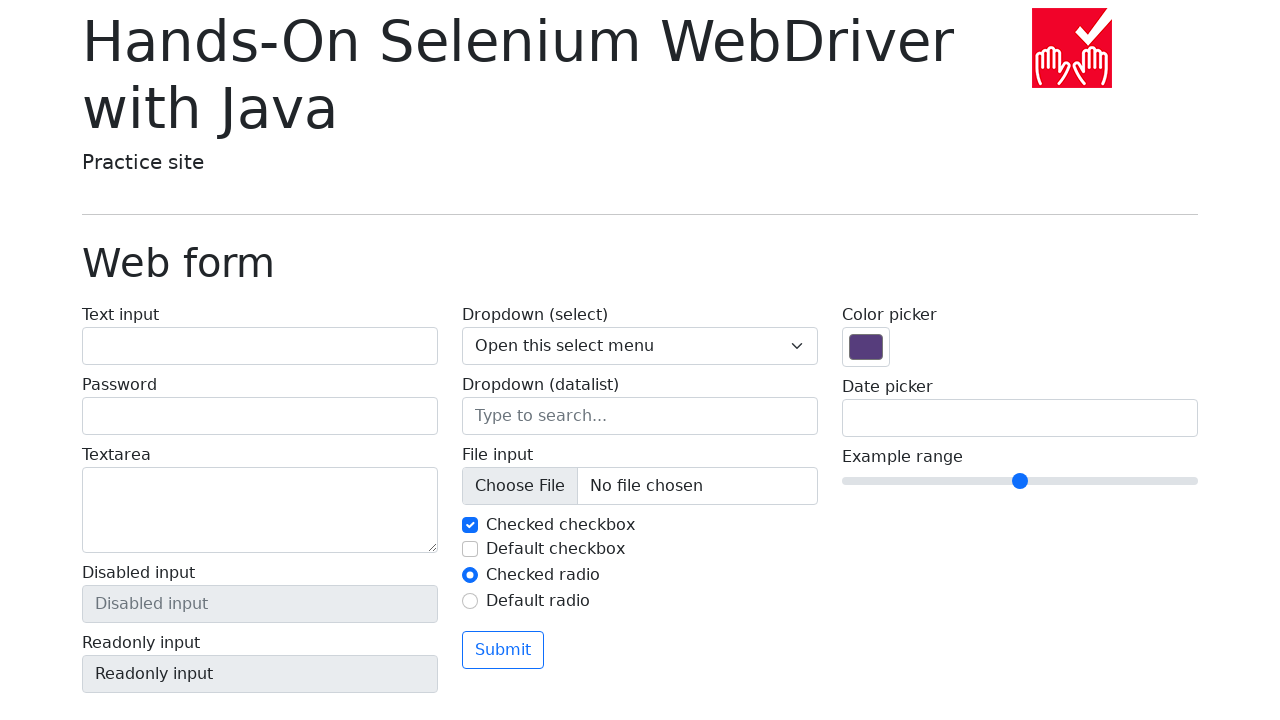